Tests text input by entering a new button name and verifying the button text updates after clicking

Starting URL: http://www.uitestingplayground.com/textinput

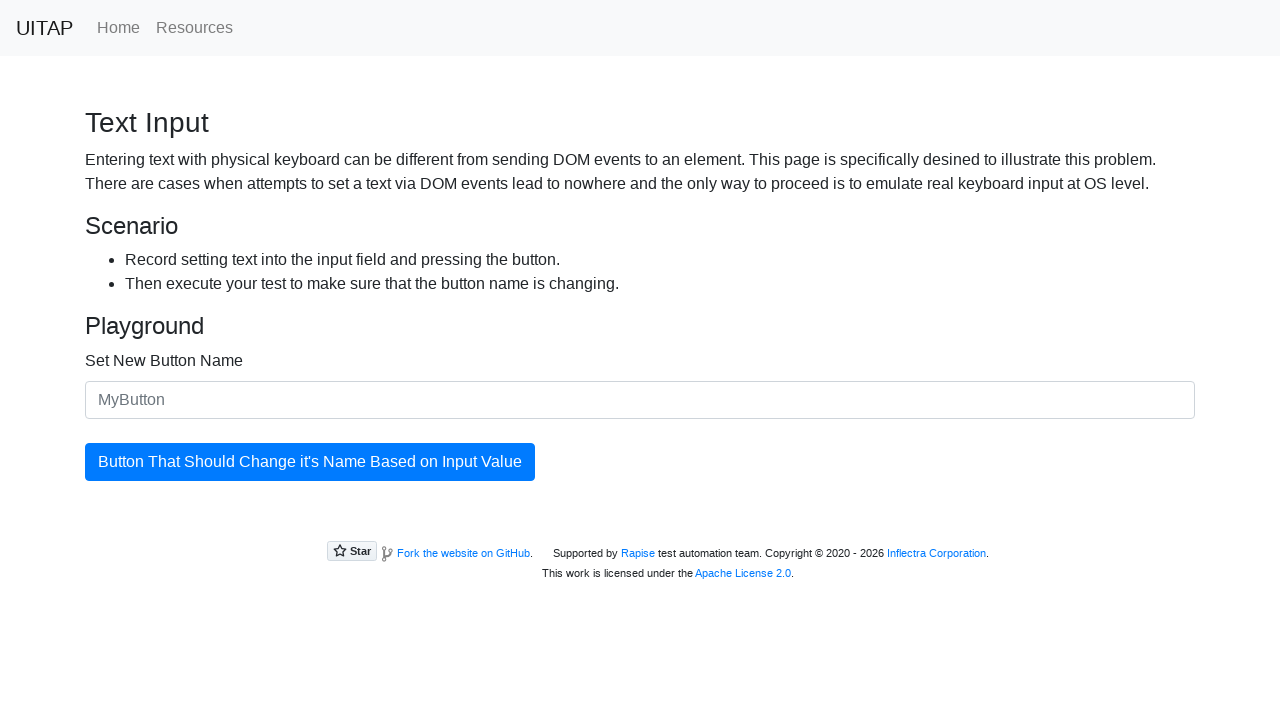

Filled input field with new button name 'Changed Button Name' on #newButtonName
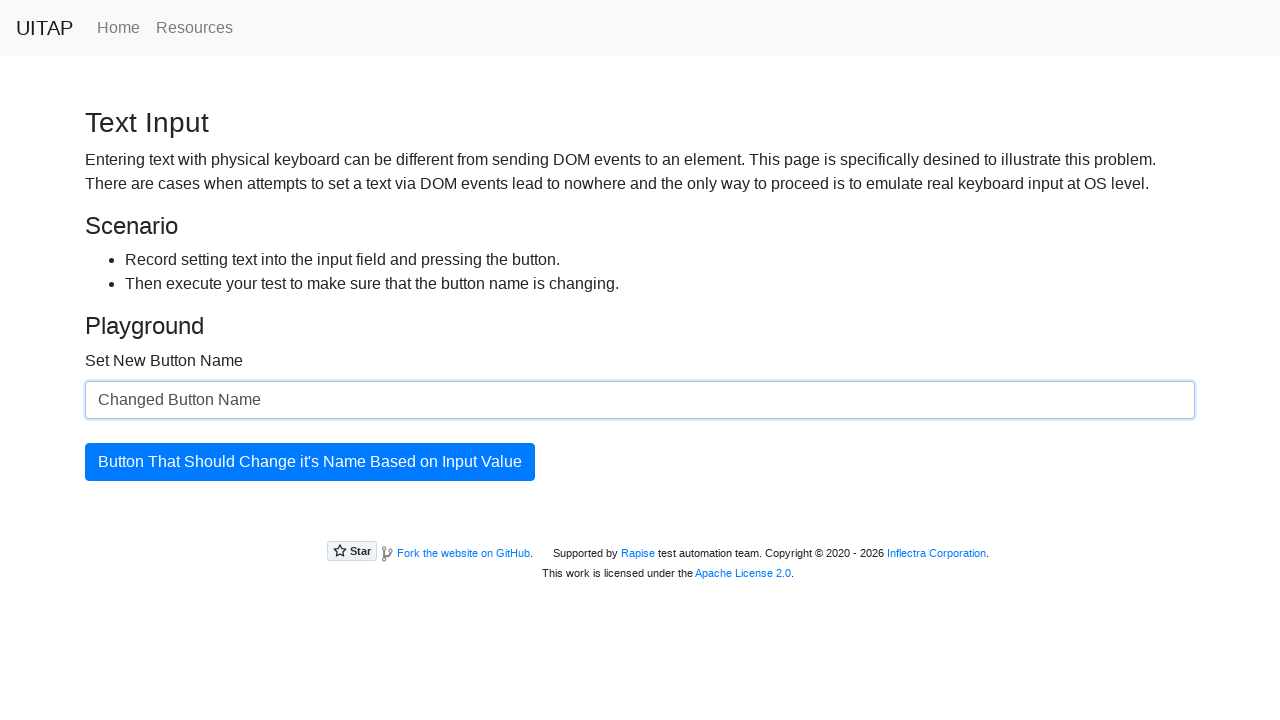

Clicked the updating button at (310, 462) on #updatingButton
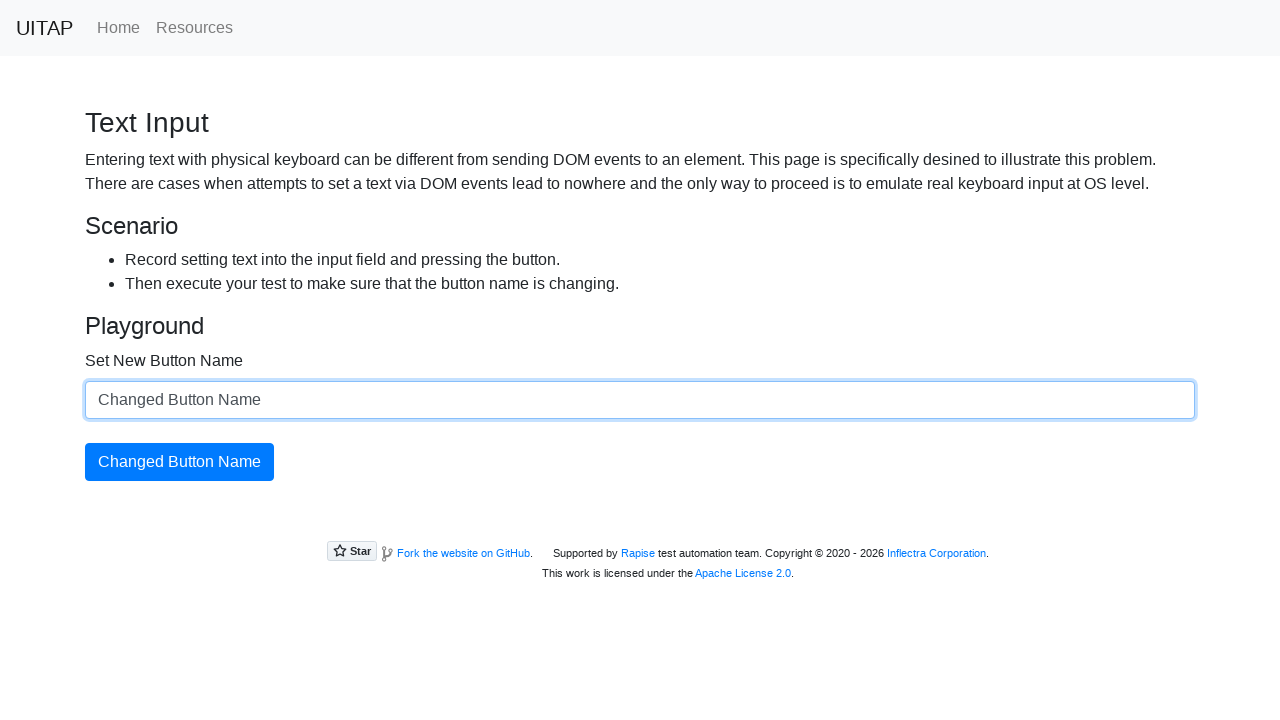

Retrieved button text content
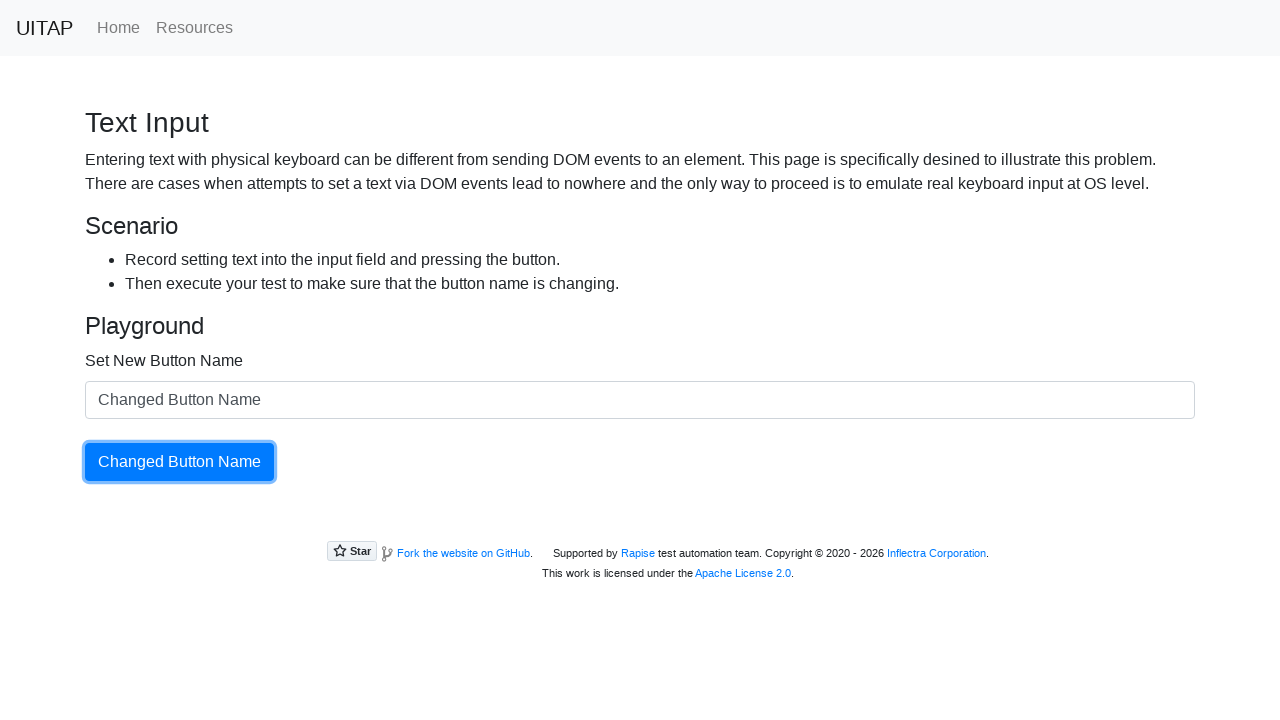

Verified button text matches the new button name 'Changed Button Name'
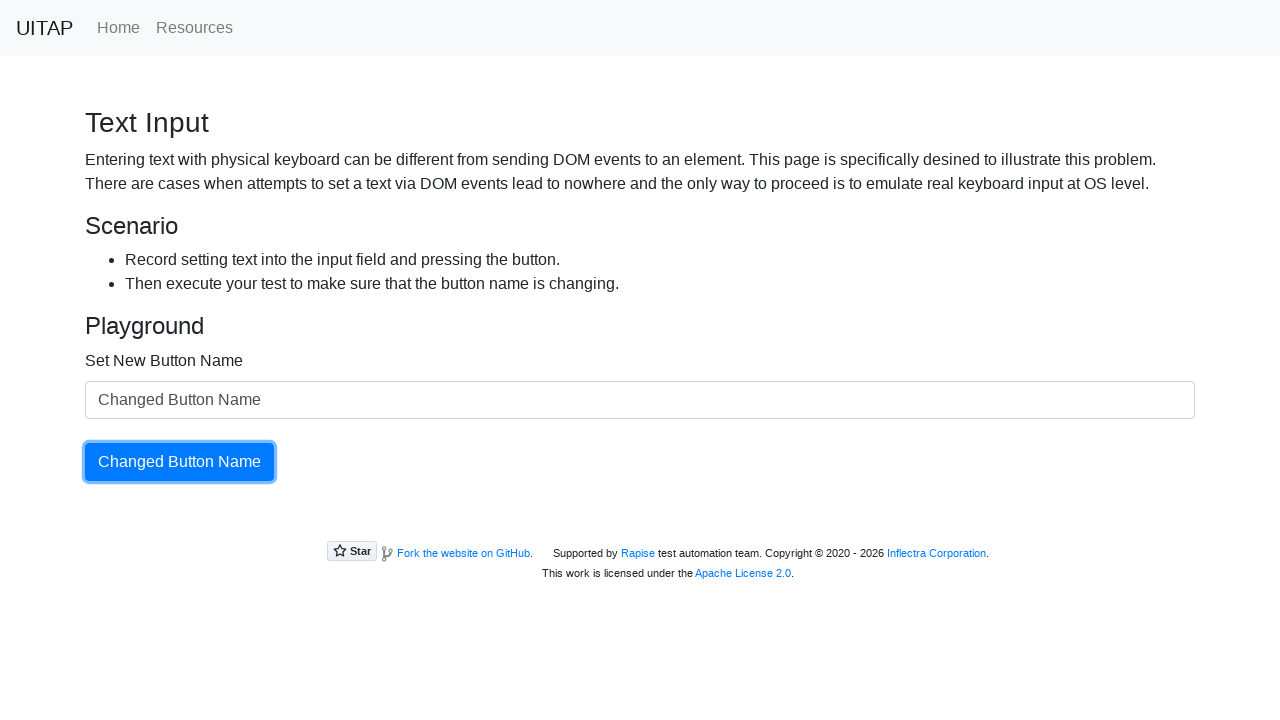

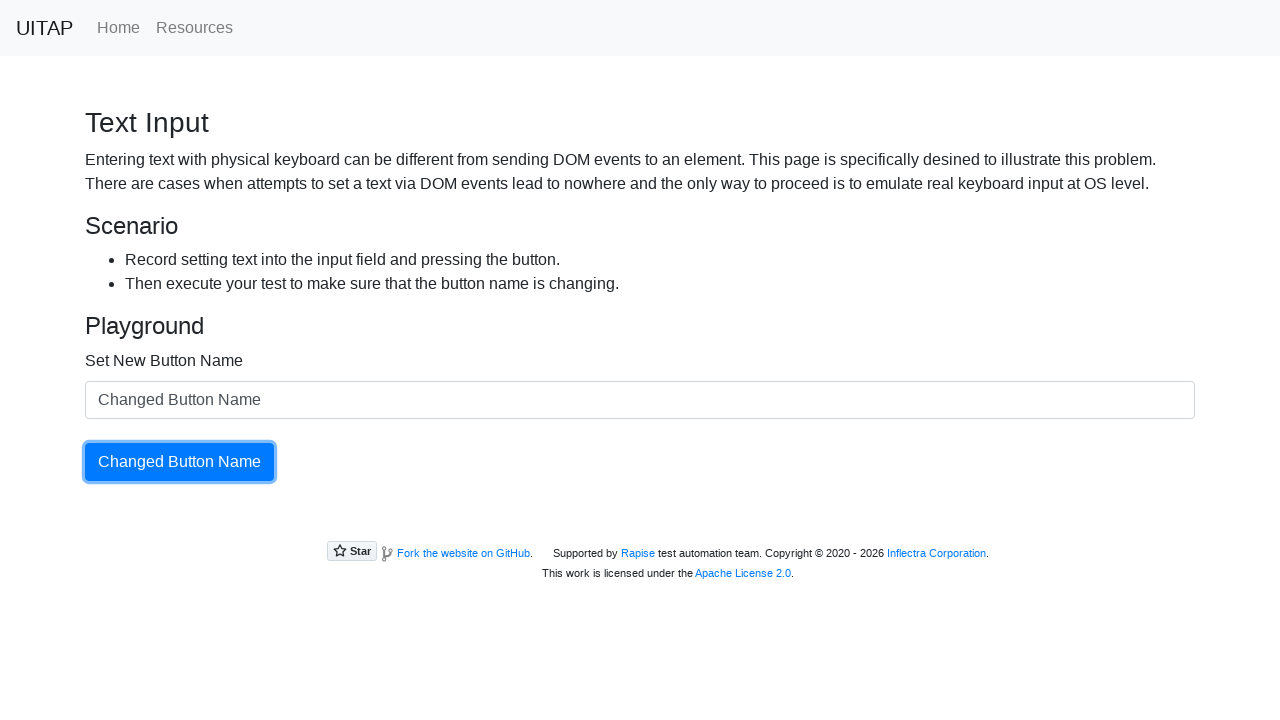